Tests various checkbox interactions on a practice website including clicking single checkboxes, tri-state checkboxes, and multi-select checkbox menus

Starting URL: https://leafground.com/checkbox.xhtml

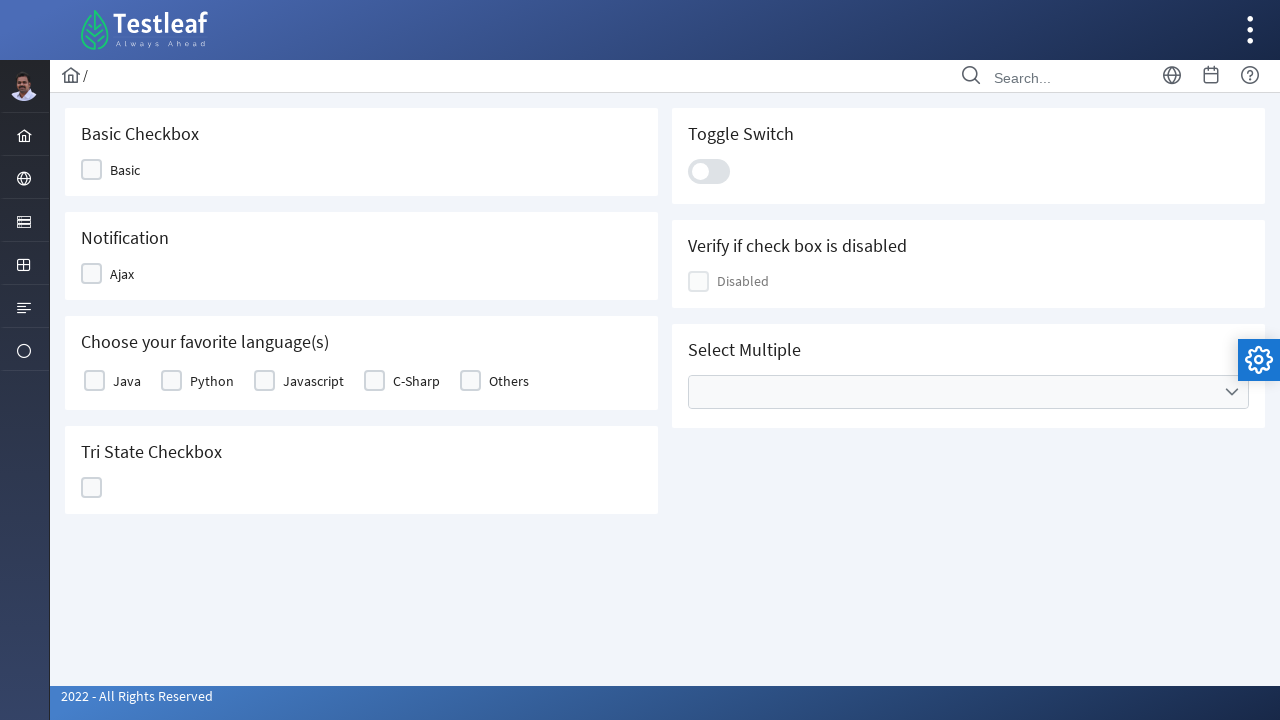

Clicked first checkbox at (92, 170) on xpath=//*[@id='j_idt87:j_idt89']/div[2]
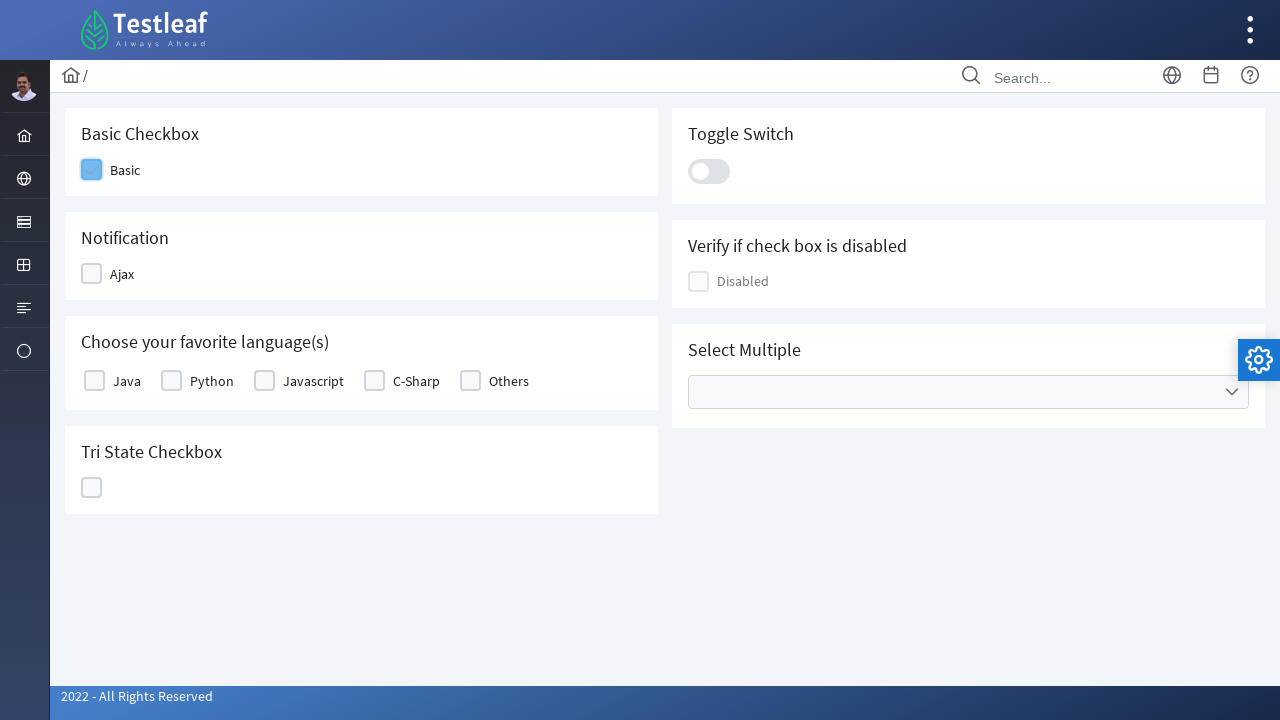

Clicked second checkbox at (92, 274) on xpath=//*[@id='j_idt87:j_idt91']/div[2]
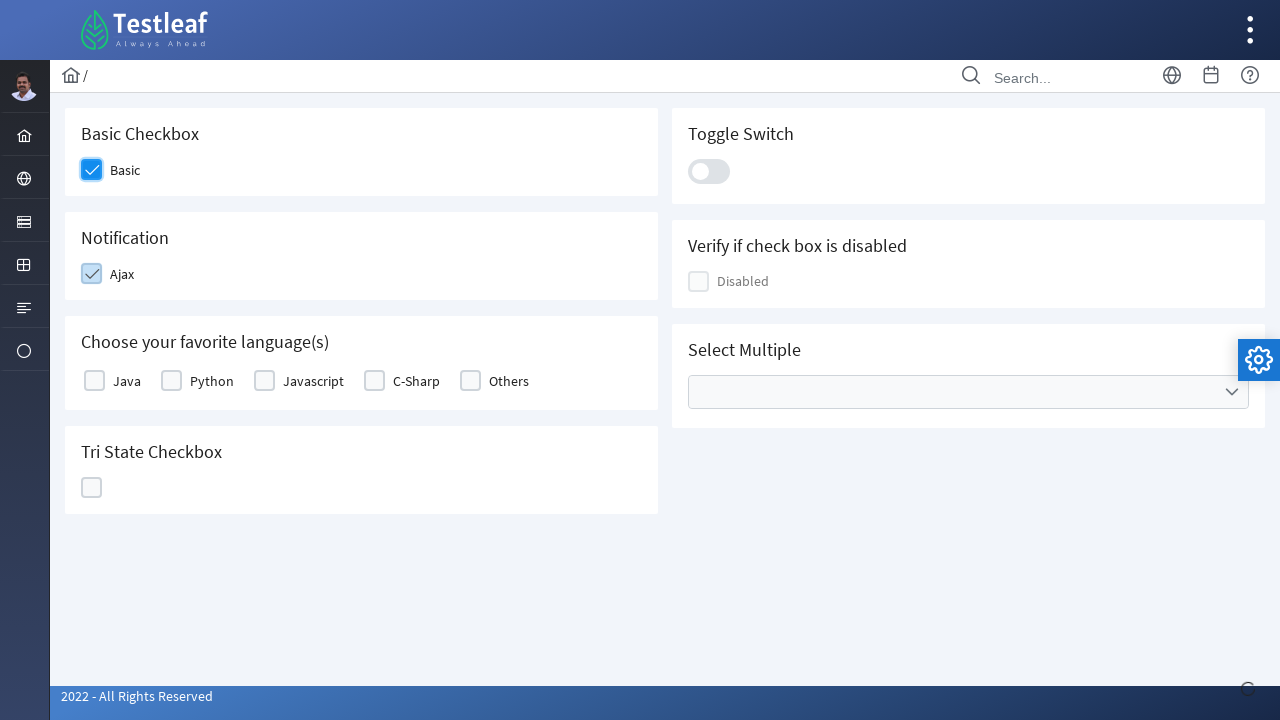

Growl notification appeared
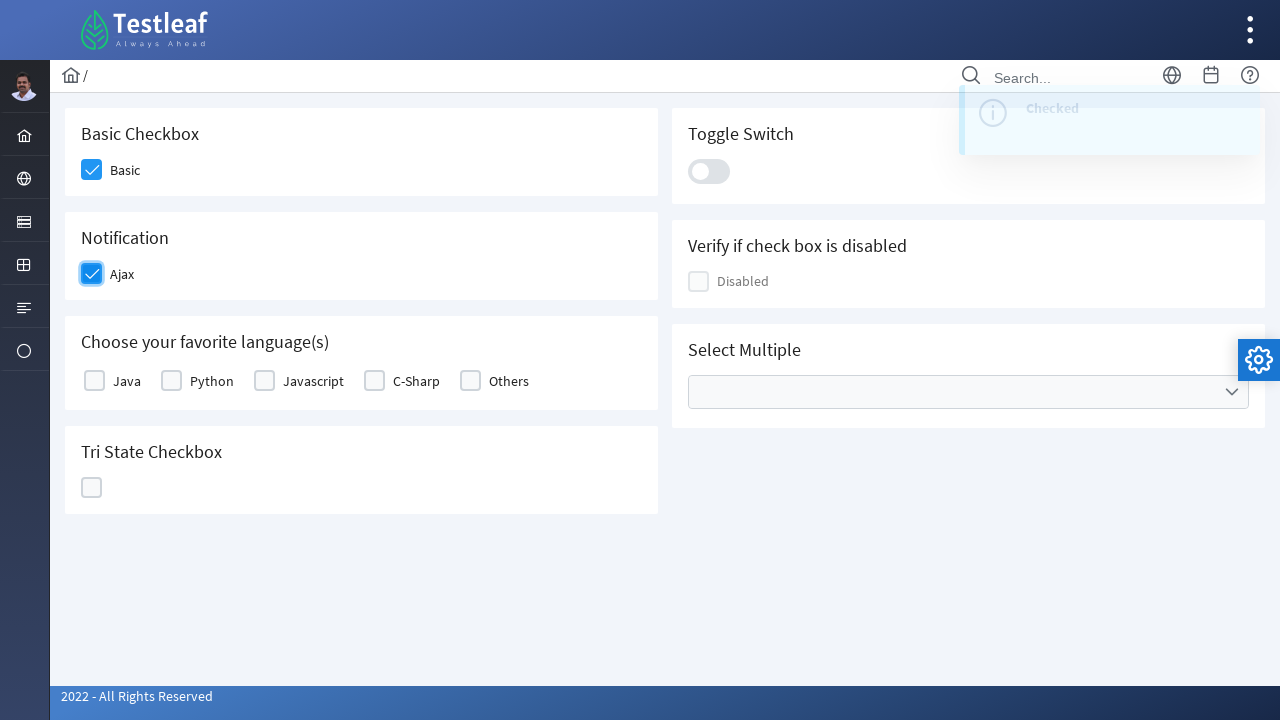

Clicked checkbox in basic table at (94, 381) on xpath=//*[@id='j_idt87:basic']/tbody/tr/td[1]/div/div[2]
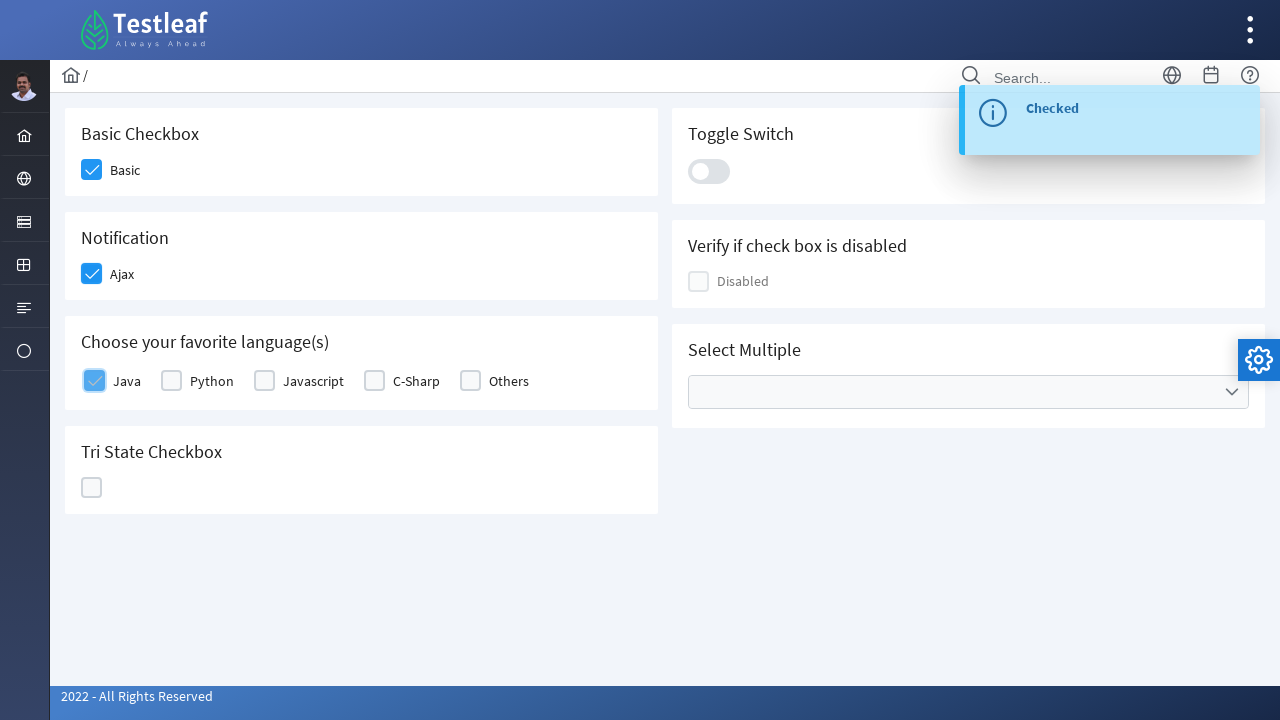

Clicked tri-state checkbox at (92, 488) on xpath=//*[@id='j_idt87:ajaxTriState']/div[2]
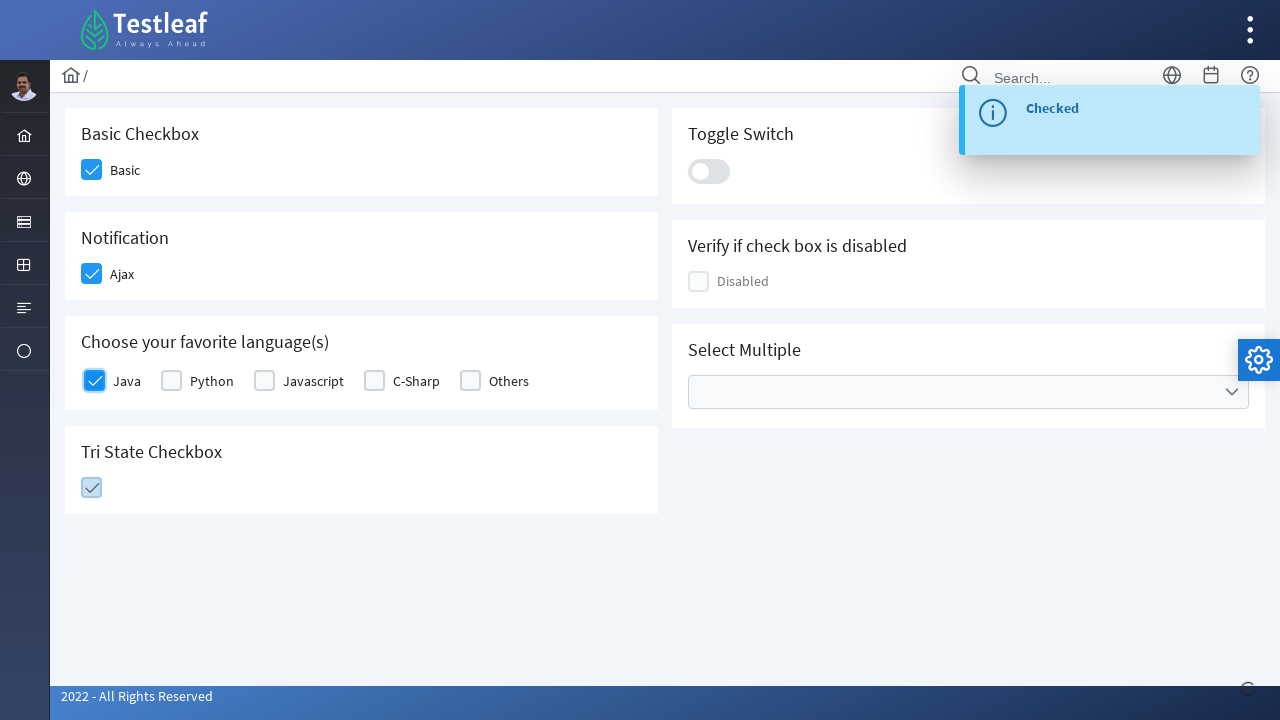

State change message appeared
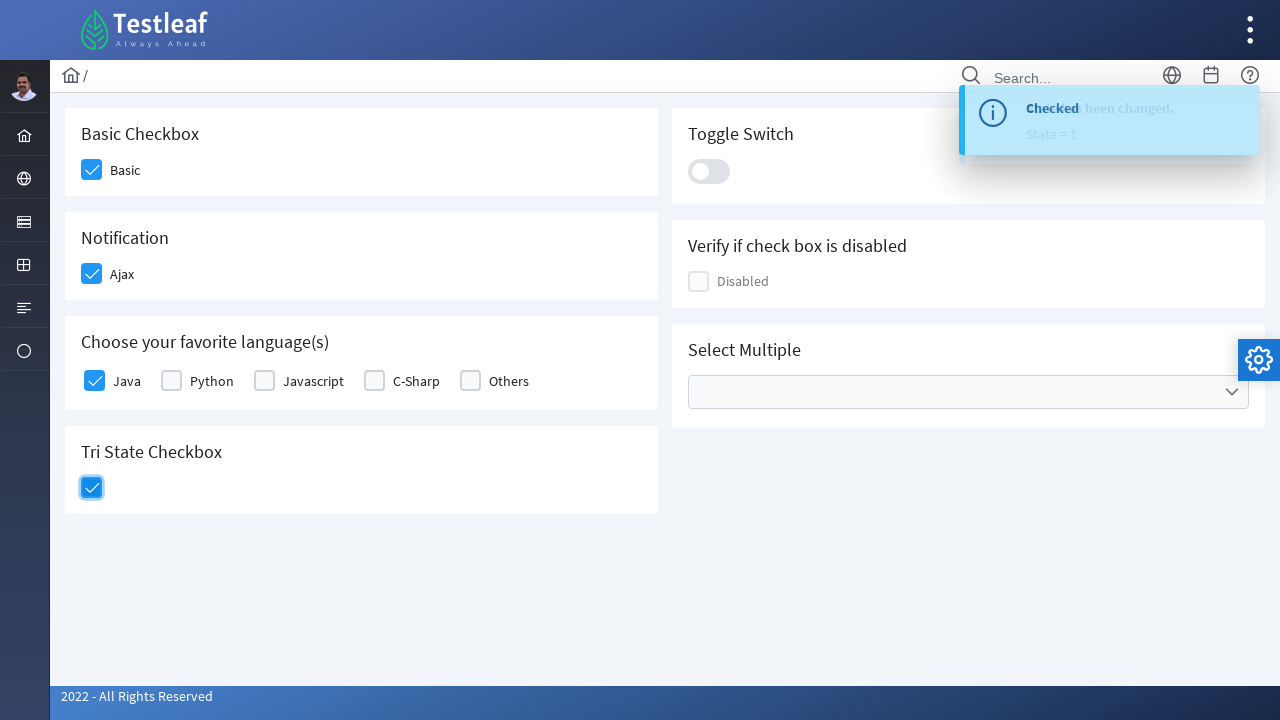

Clicked another checkbox at (709, 171) on xpath=//*[@id='j_idt87:j_idt100']/div[2]
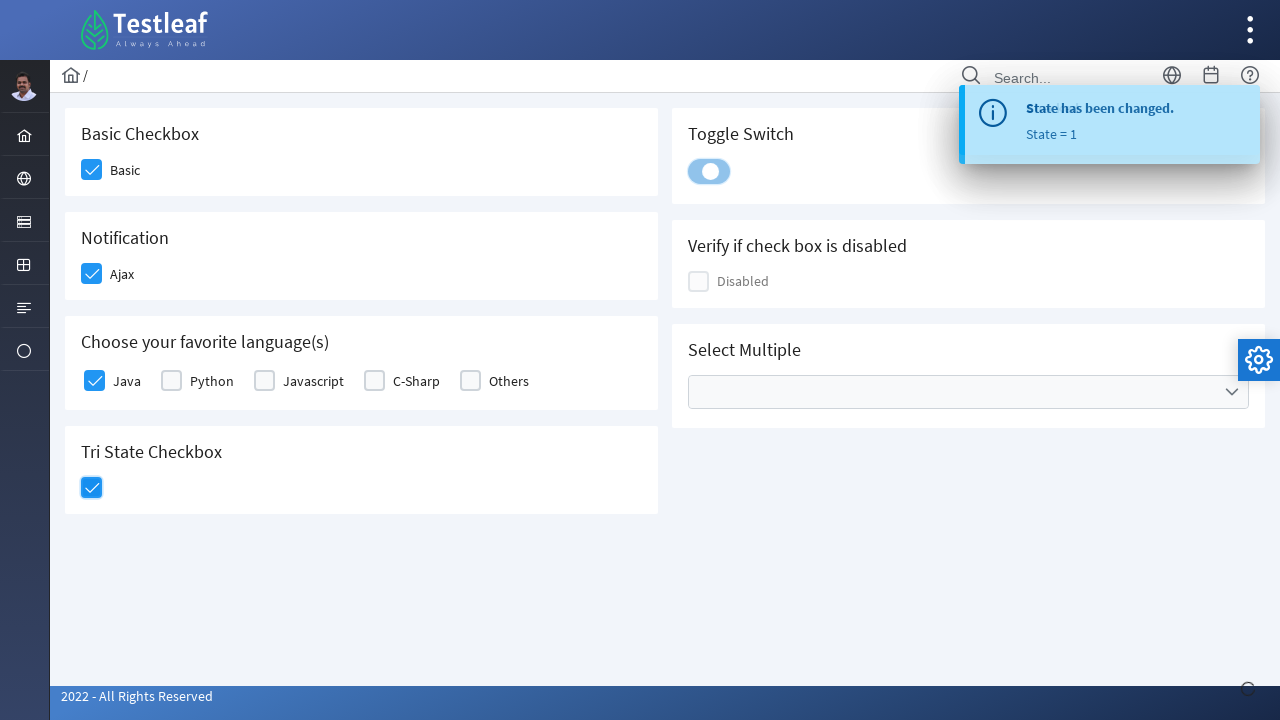

Waited 2 seconds for message to appear
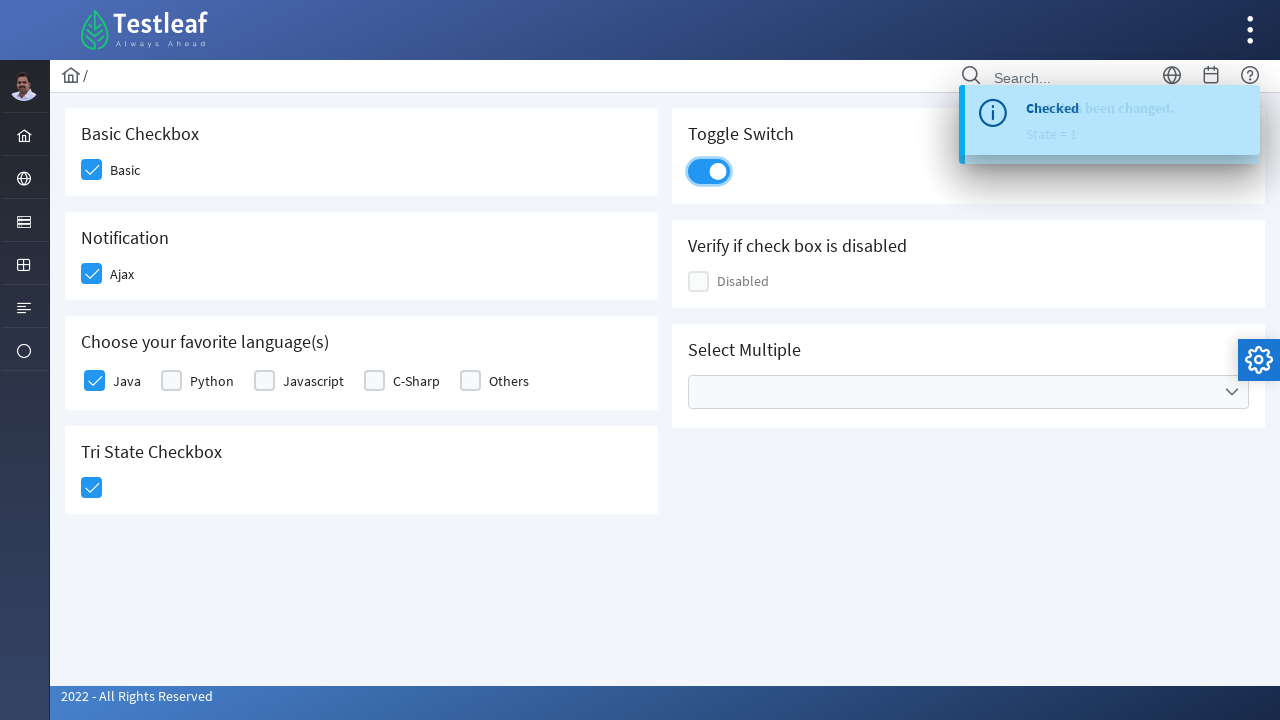

Opened multi-select checkbox menu at (968, 392) on xpath=//div[contains(@class,'ui-selectcheckboxmenu-multiple ui-selectcheckboxmen
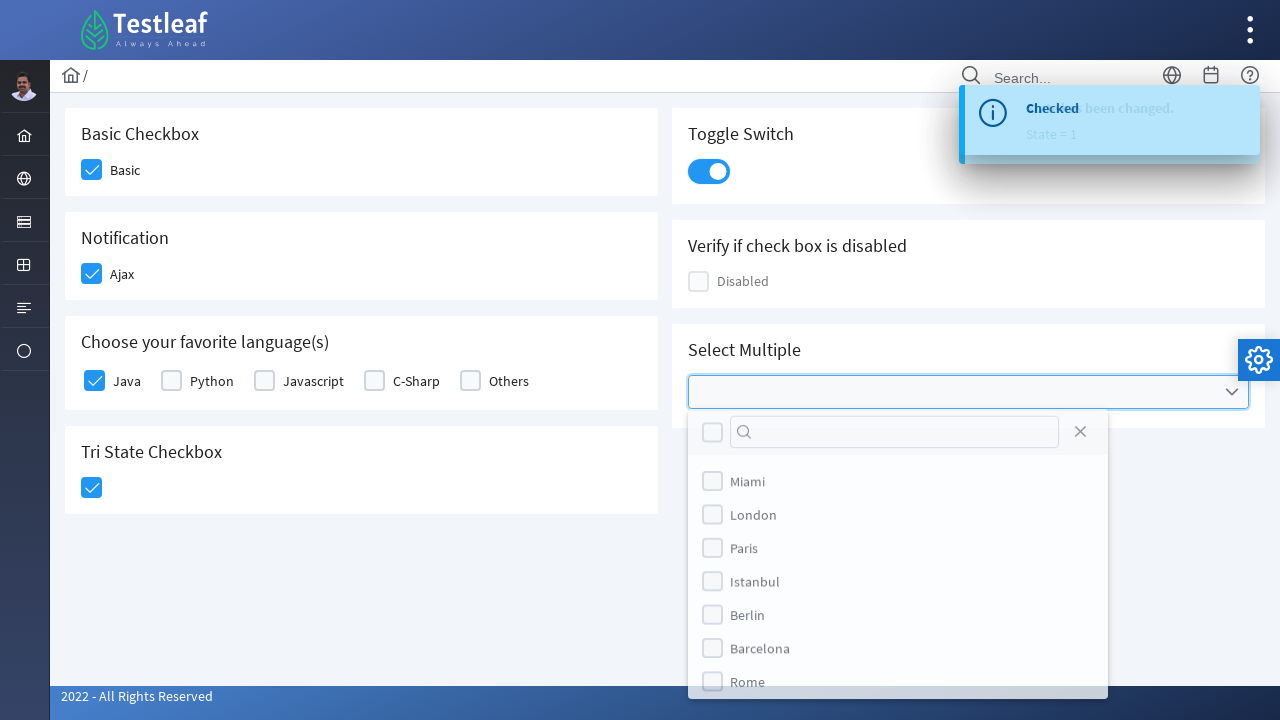

Selected third option in multi-select menu at (712, 554) on xpath=//*[@id='j_idt87:multiple_panel']/div[2]/ul/li[3]/div/div[2]
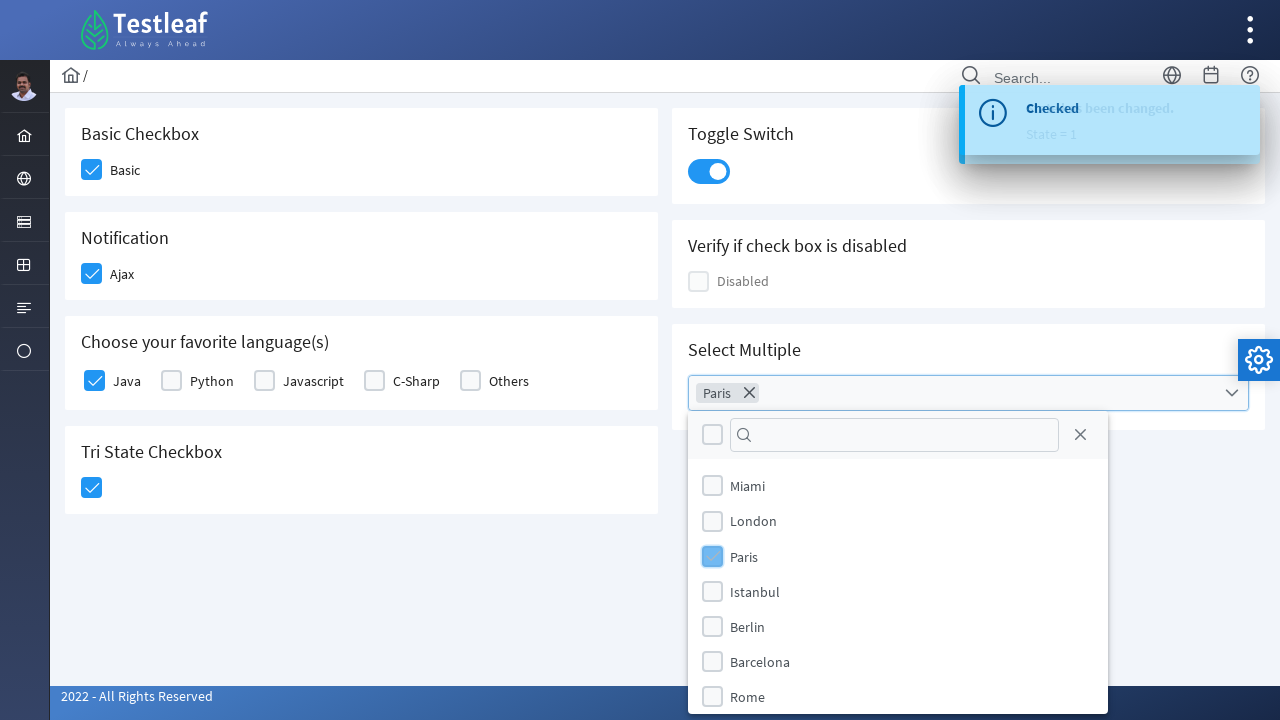

Waited 1 second for selection to register
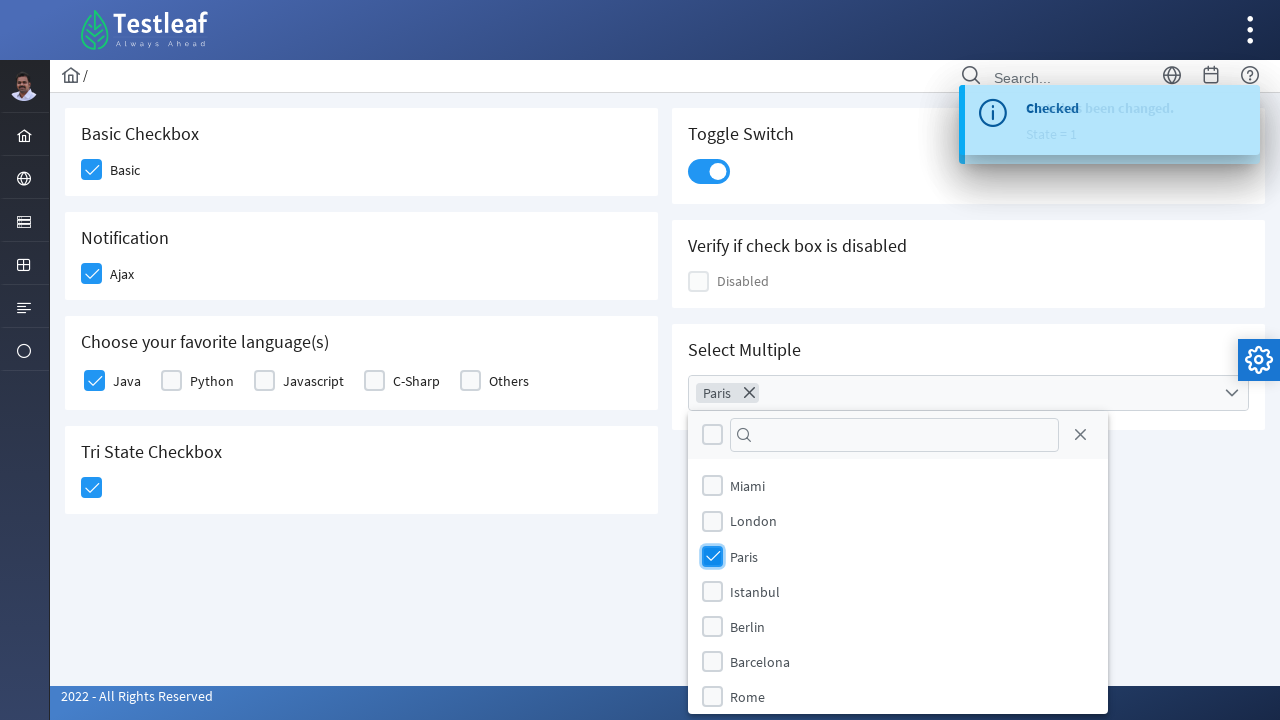

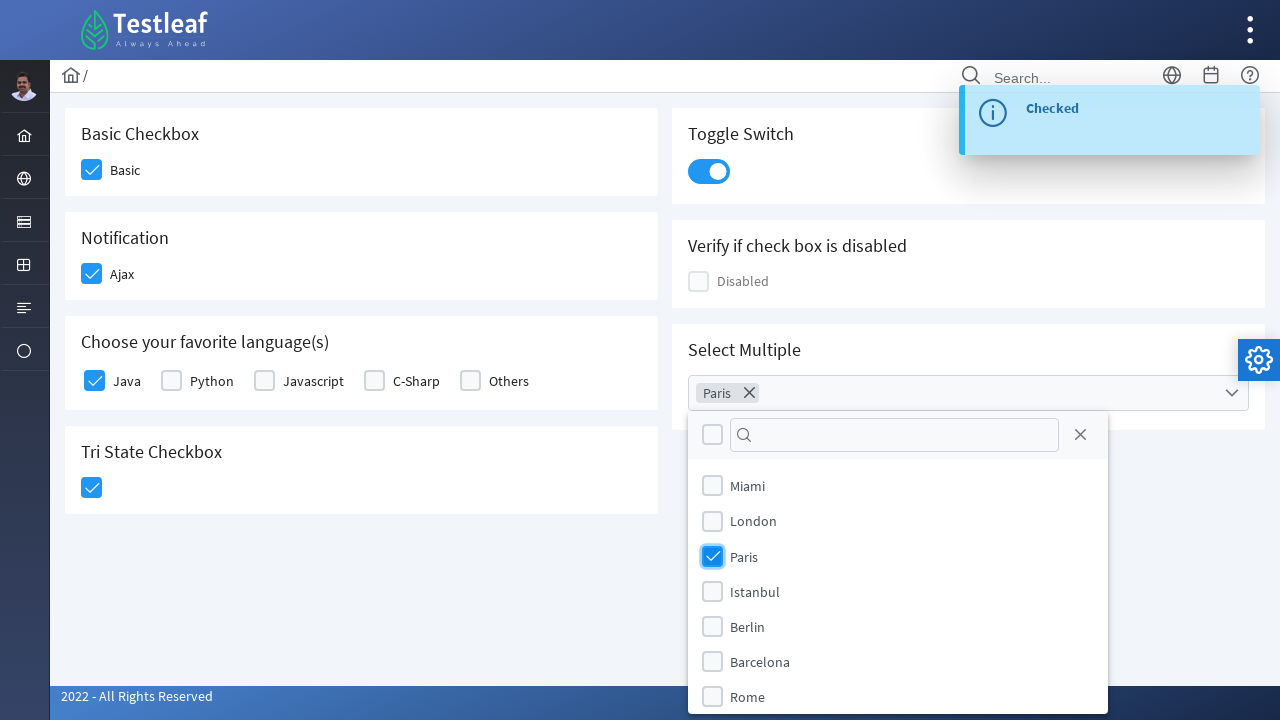